Opens the Vtiger CRM demo page and verifies the page loads by checking the title and URL are accessible.

Starting URL: https://demo.vtiger.com/vtigercrm/index.php

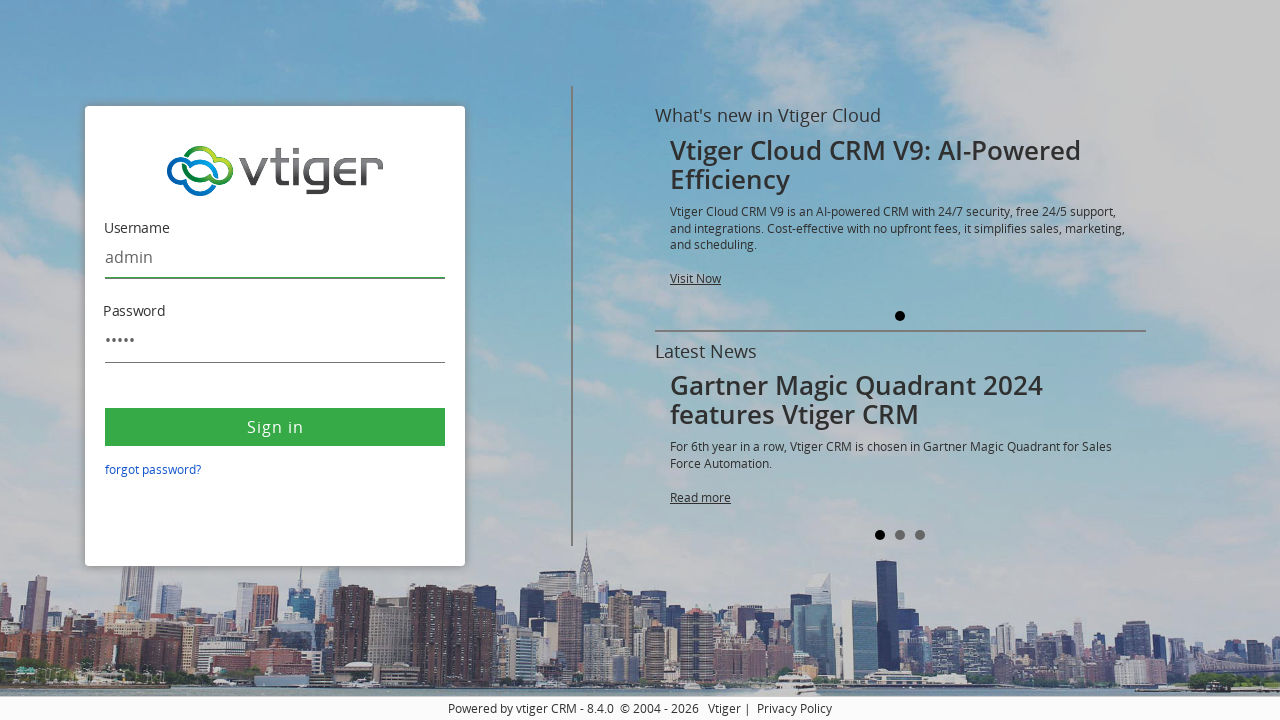

Waited for page to reach domcontentloaded state
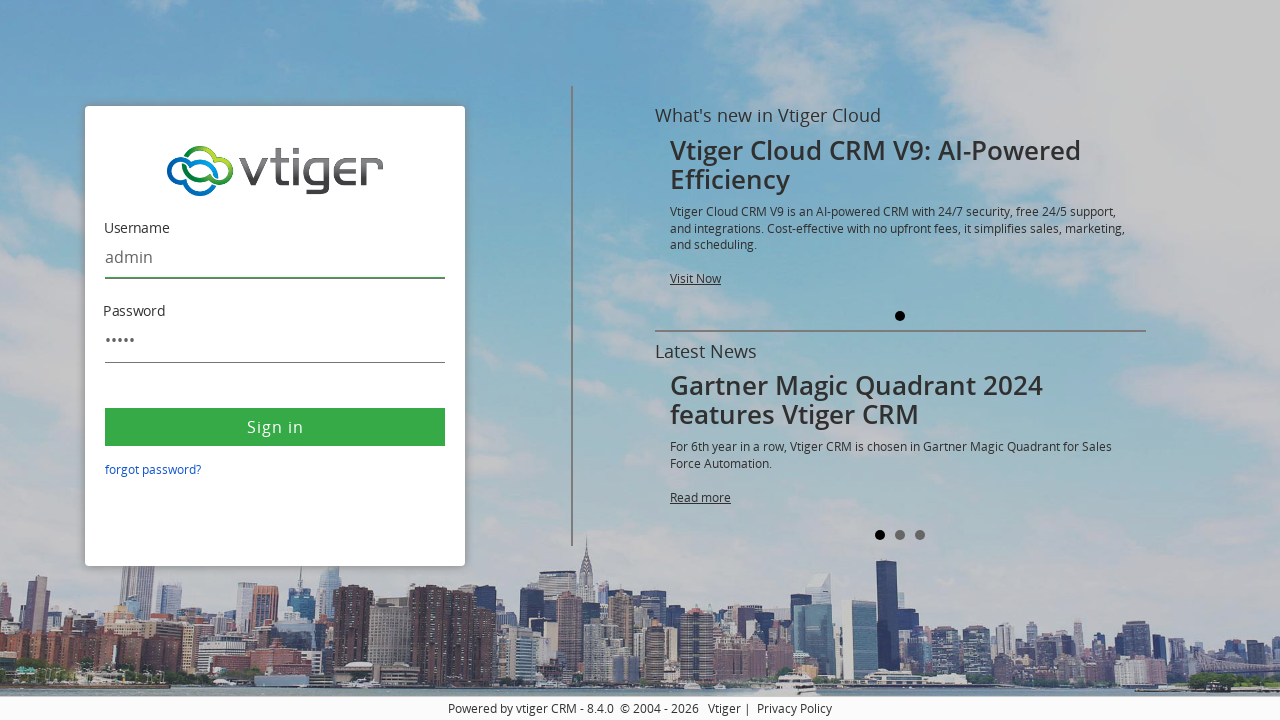

Retrieved page title: 'vtiger'
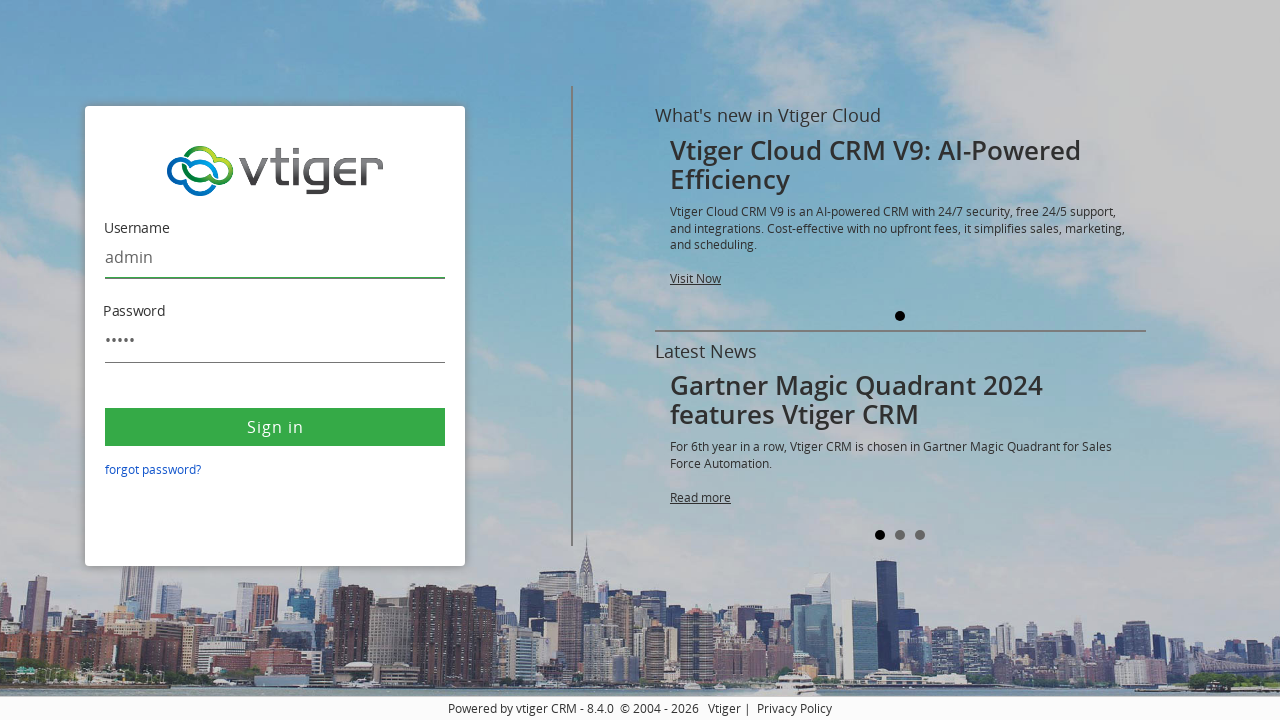

Retrieved current URL: 'https://demo.vtiger.com/vtigercrm/index.php'
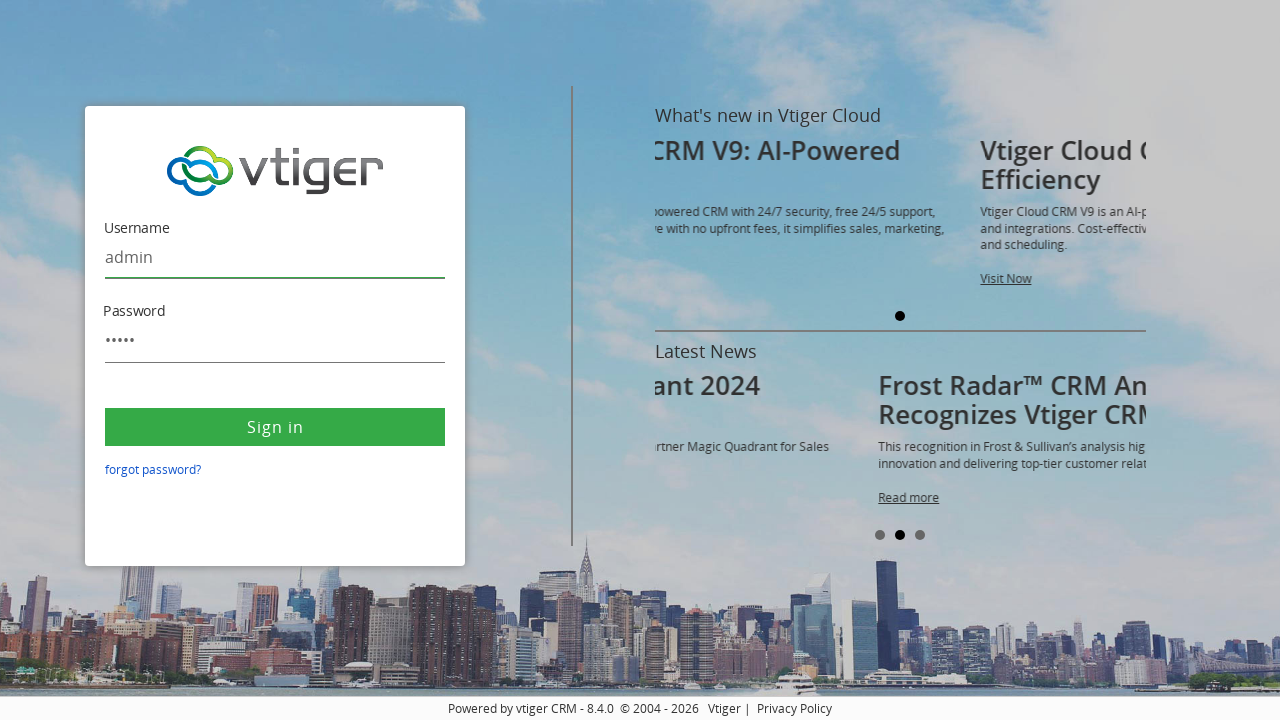

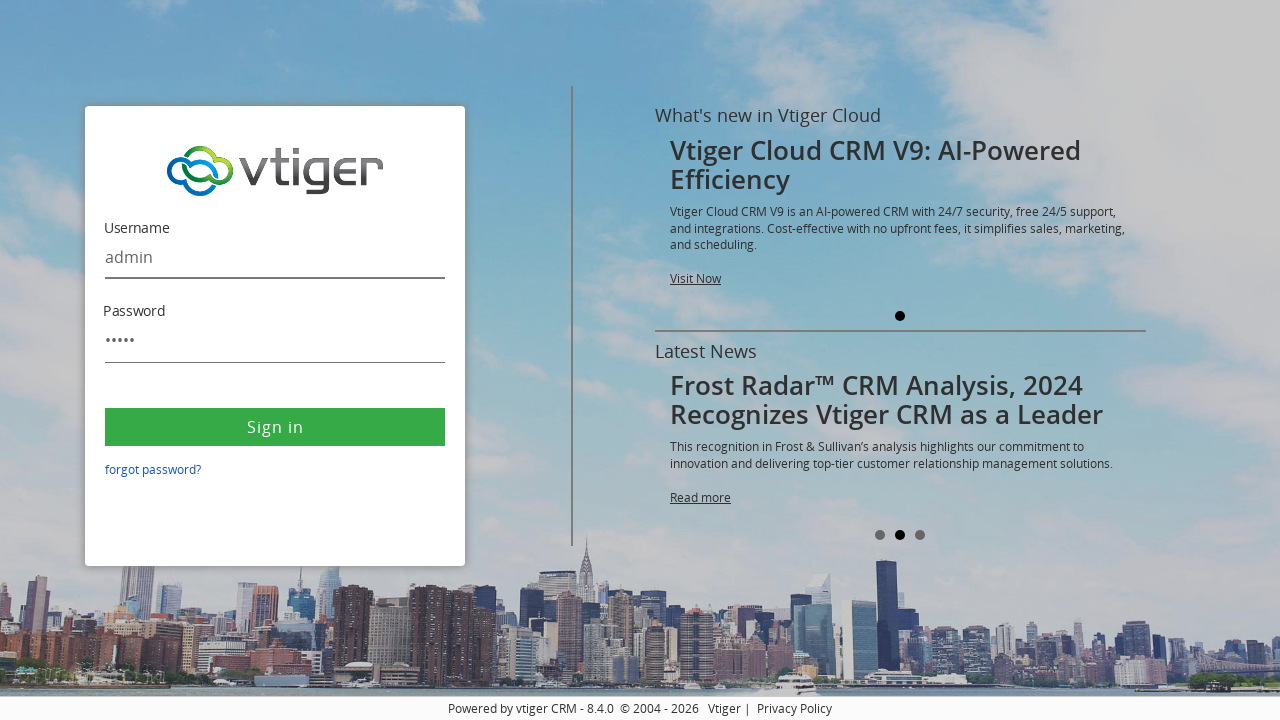